Tests clicking the submit button on a form

Starting URL: https://ultimateqa.com/filling-out-forms/

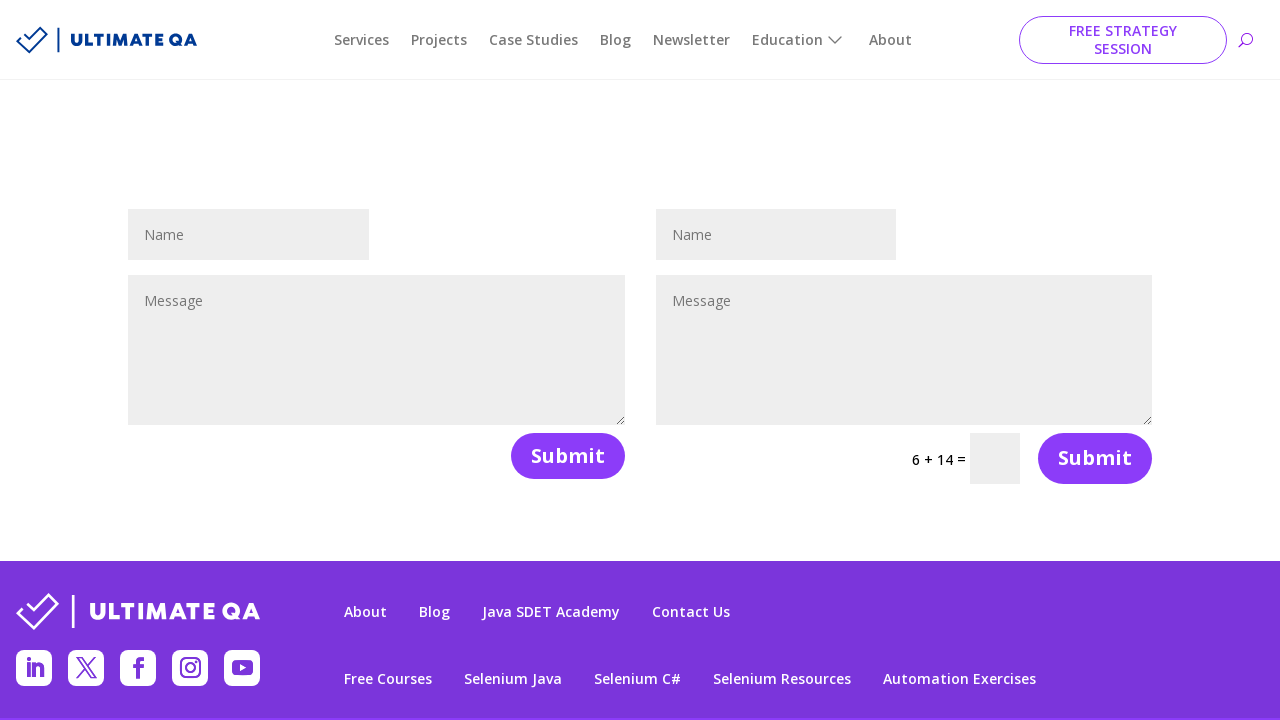

Navigated to form filling page
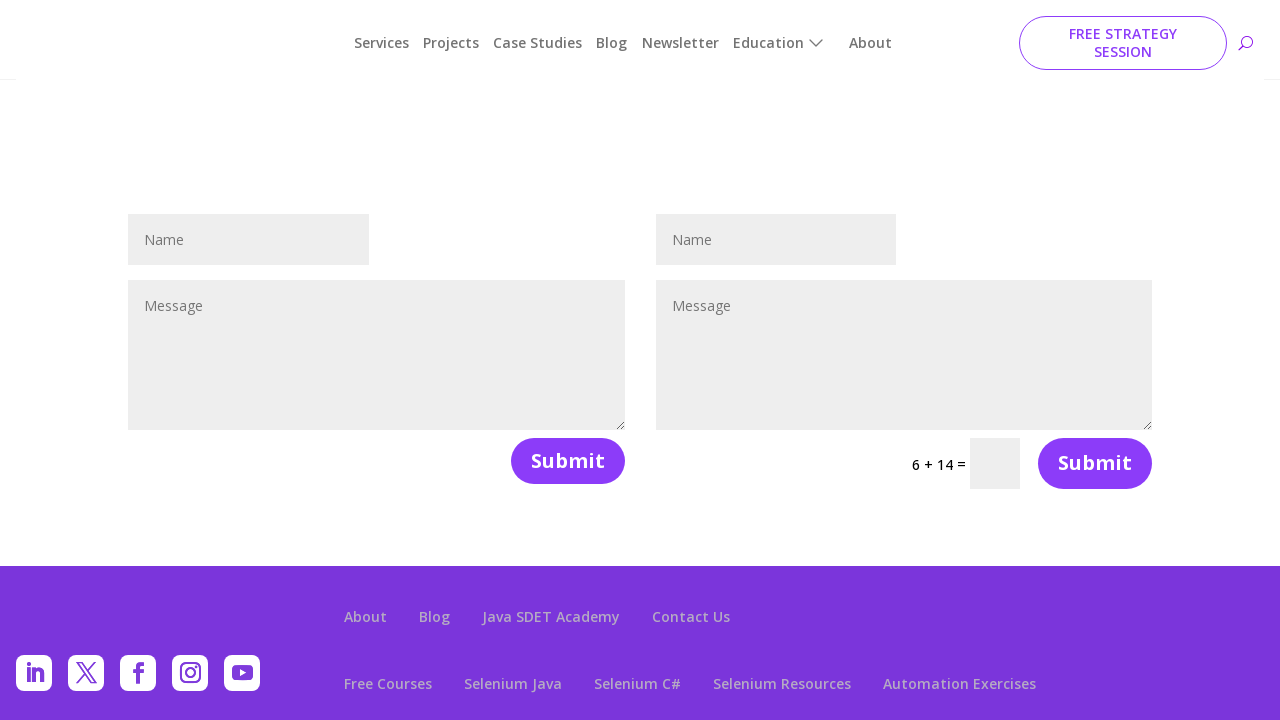

Clicked the submit button on the form at (568, 456) on button[name="et_builder_submit_button"]
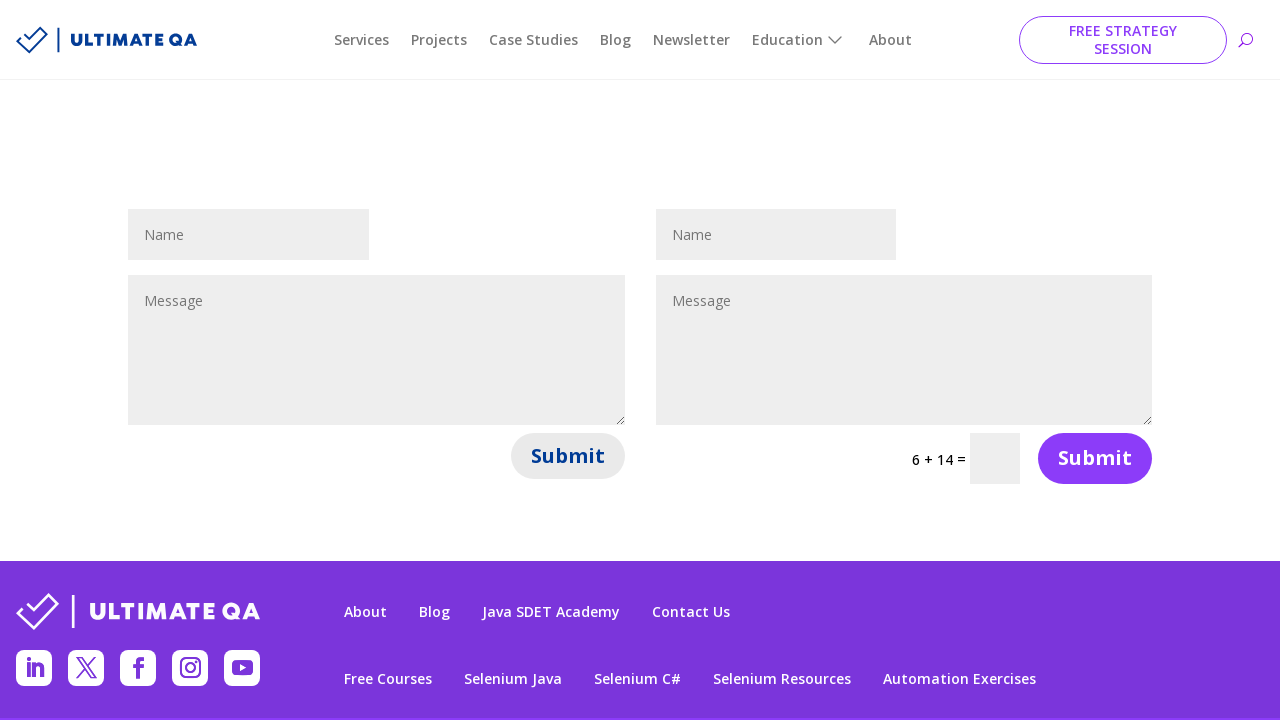

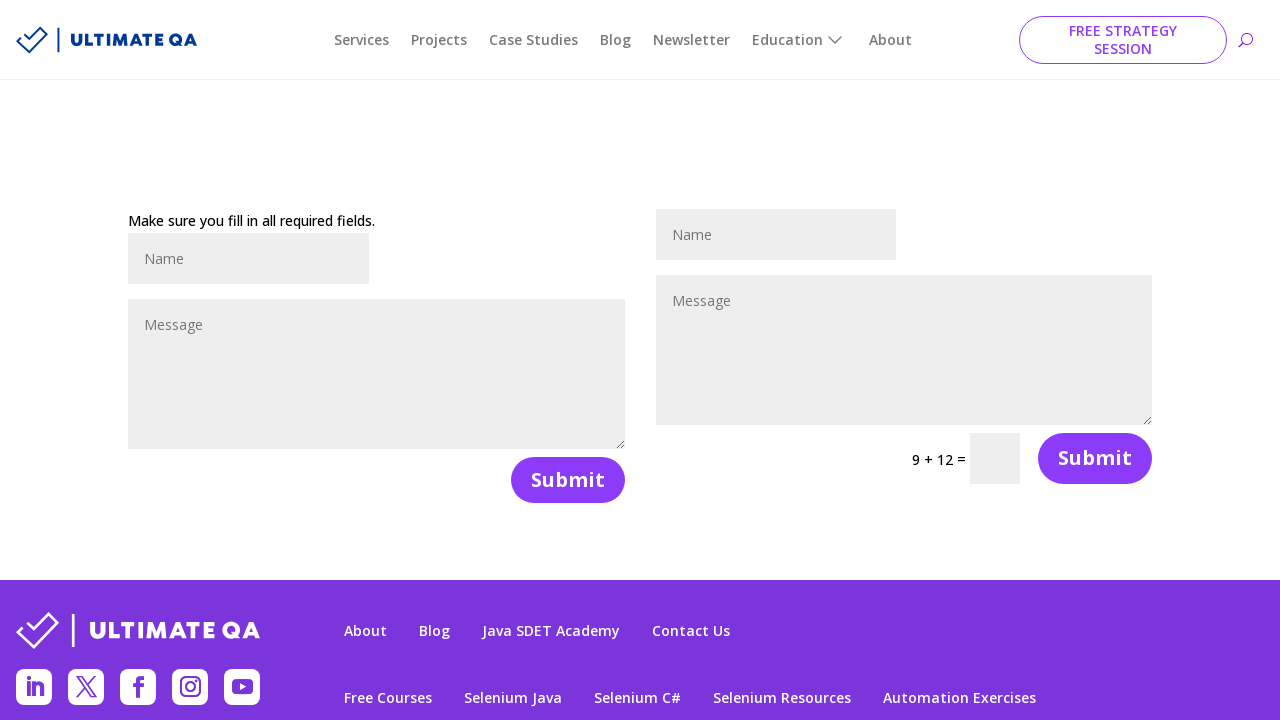